Solves a math problem by extracting a value from an element attribute, calculating the result, and submitting the form with checkbox selections

Starting URL: http://suninjuly.github.io/get_attribute.html

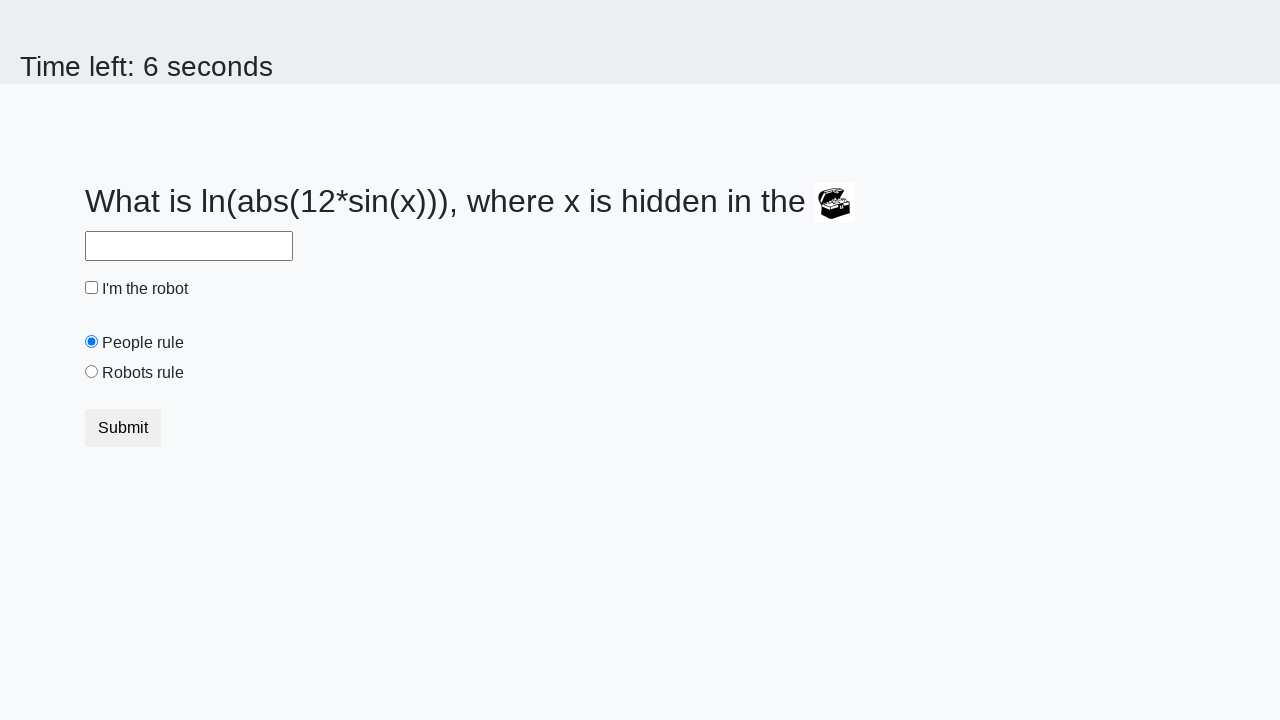

Located treasure element
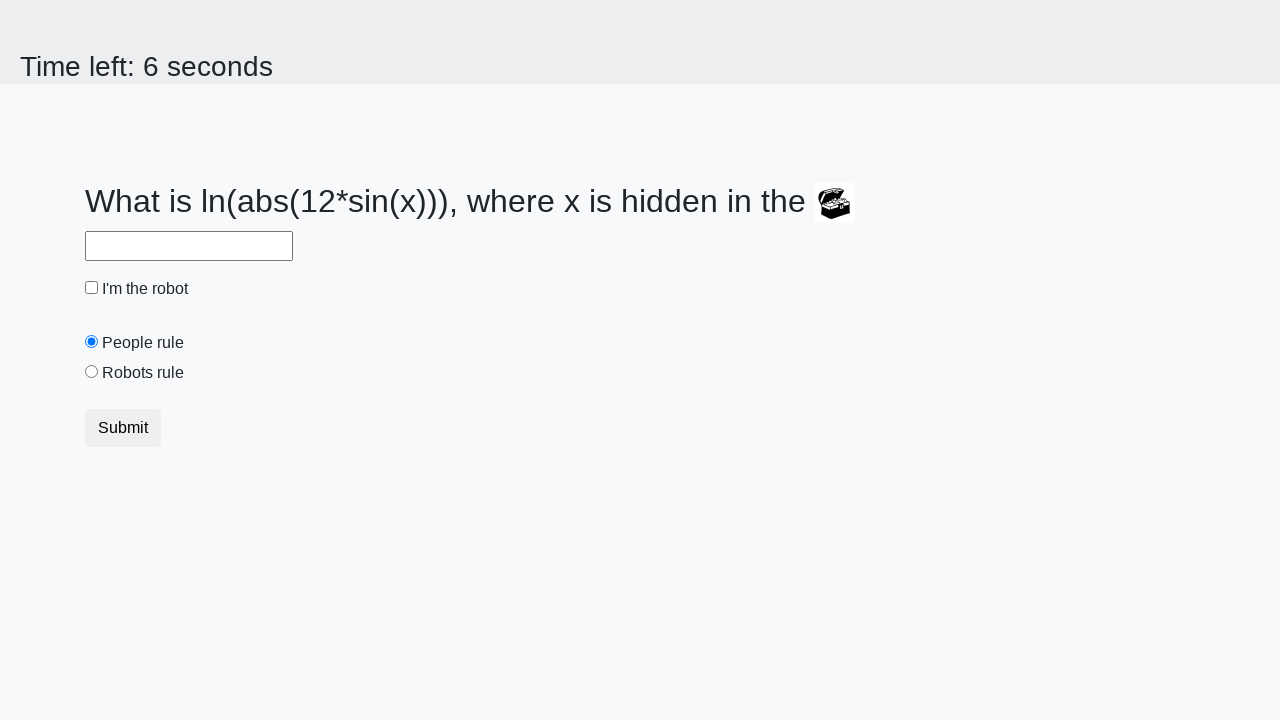

Extracted valuex attribute from treasure element: 654
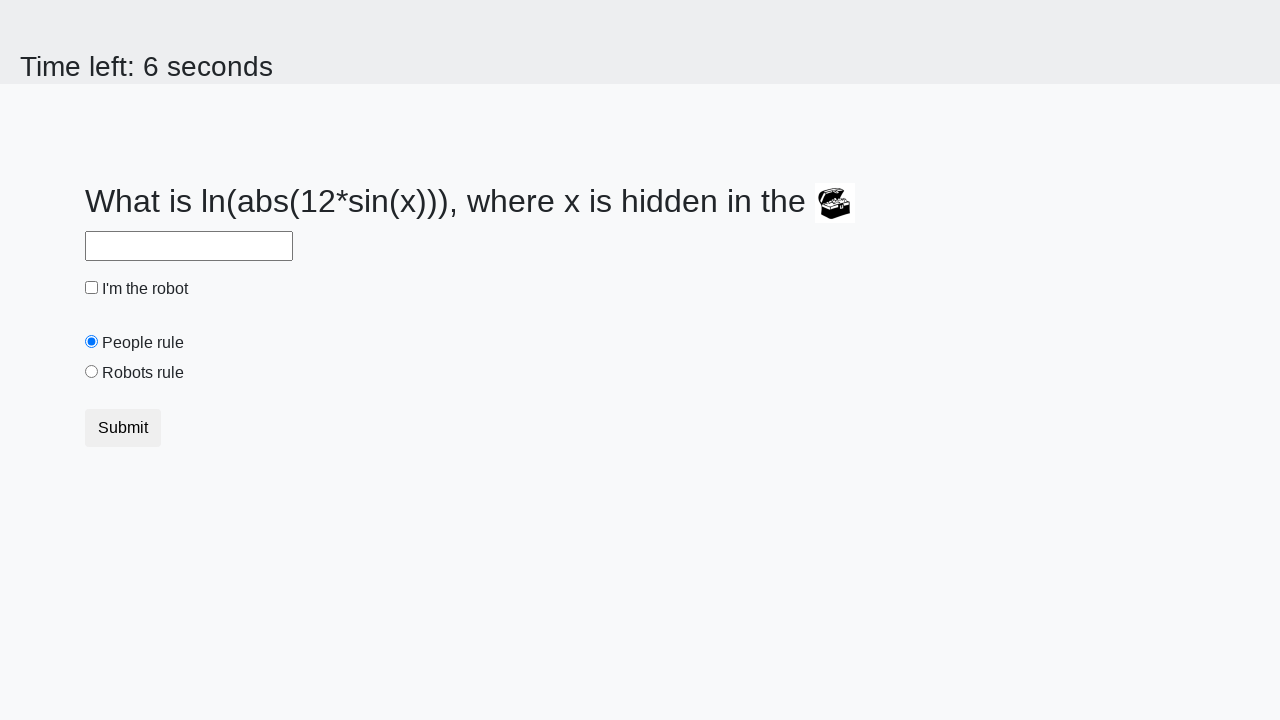

Calculated result using formula: 1.8340570606172548
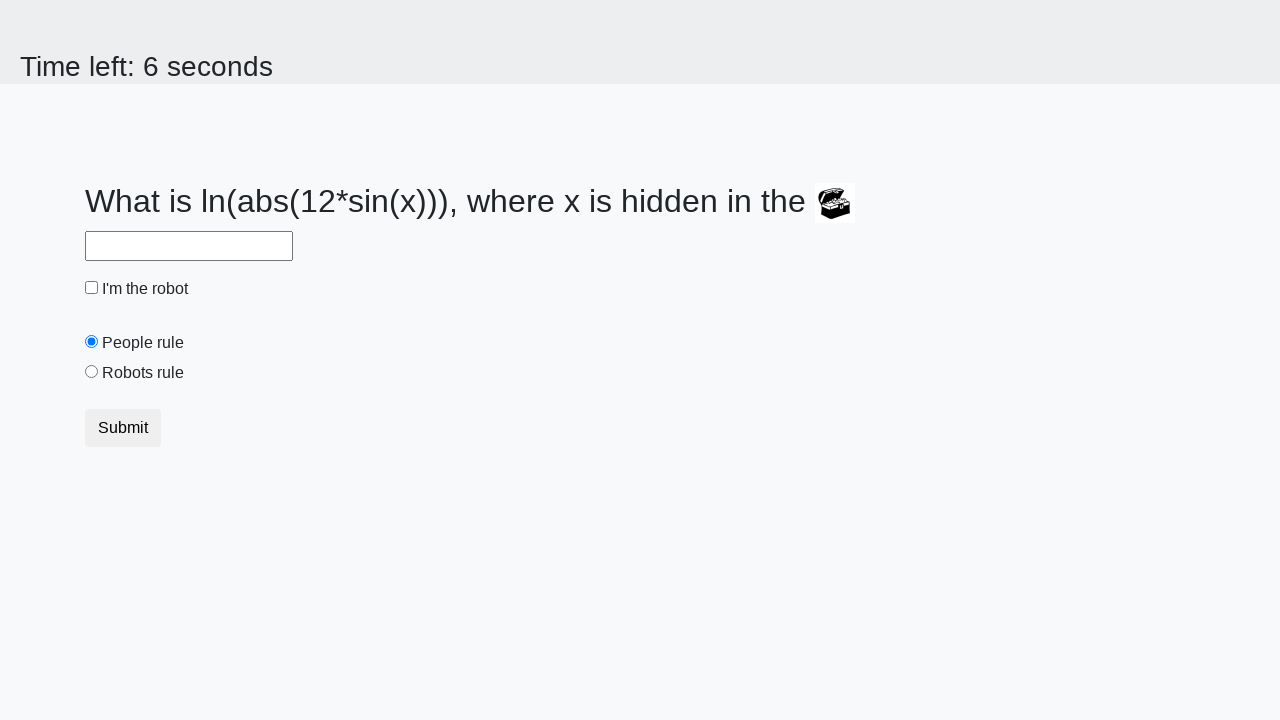

Filled answer field with calculated value: 1.8340570606172548 on #answer
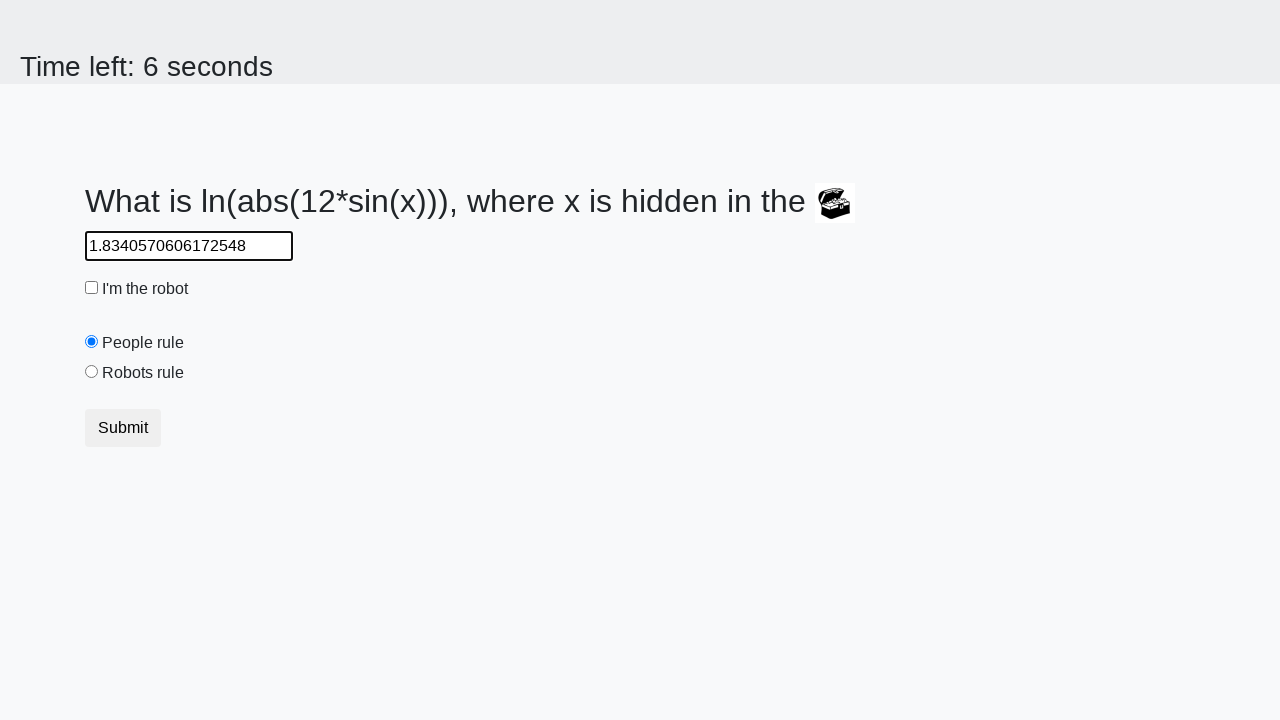

Checked the robot checkbox at (92, 288) on #robotCheckbox
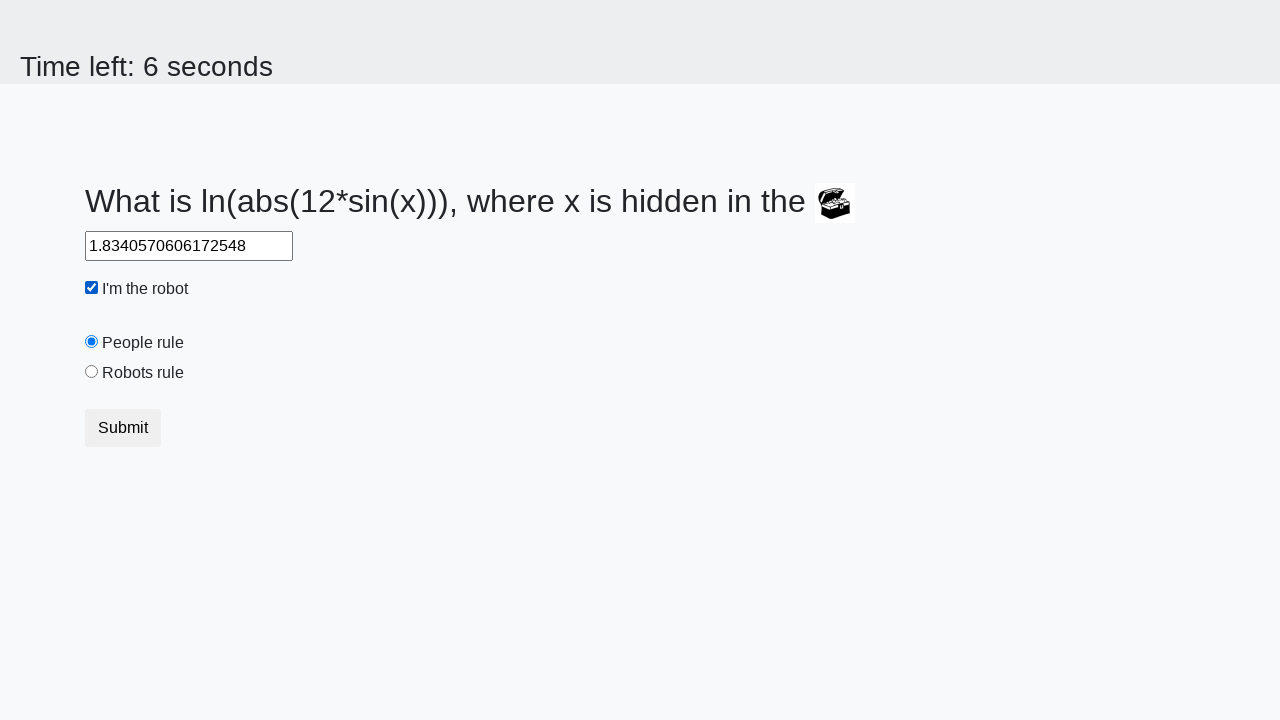

Selected the robots rule radio button at (92, 372) on #robotsRule
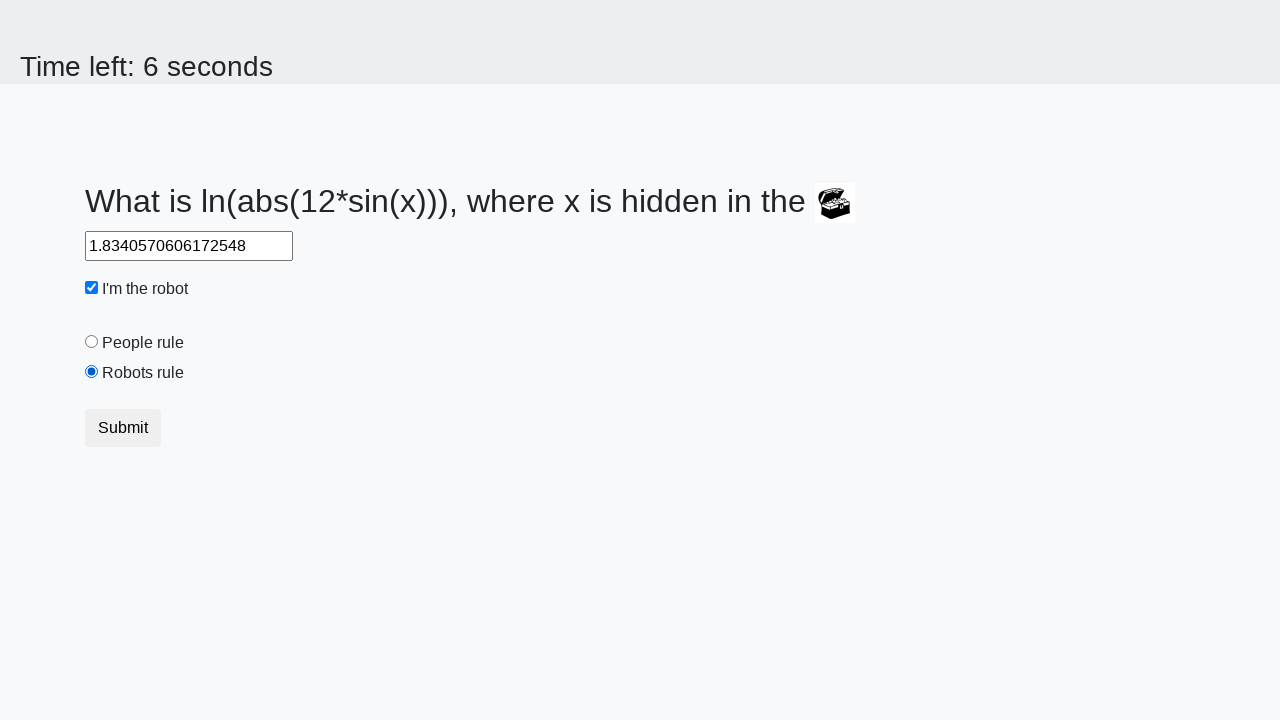

Submitted the form at (123, 428) on button.btn
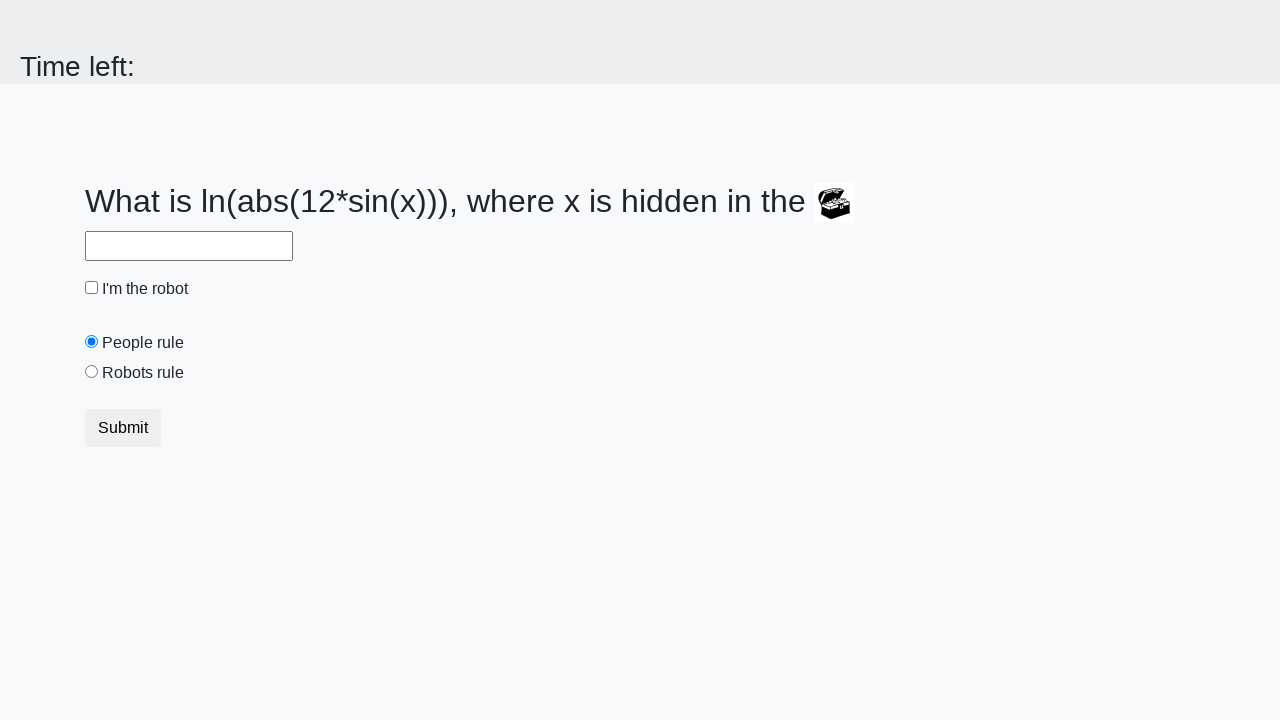

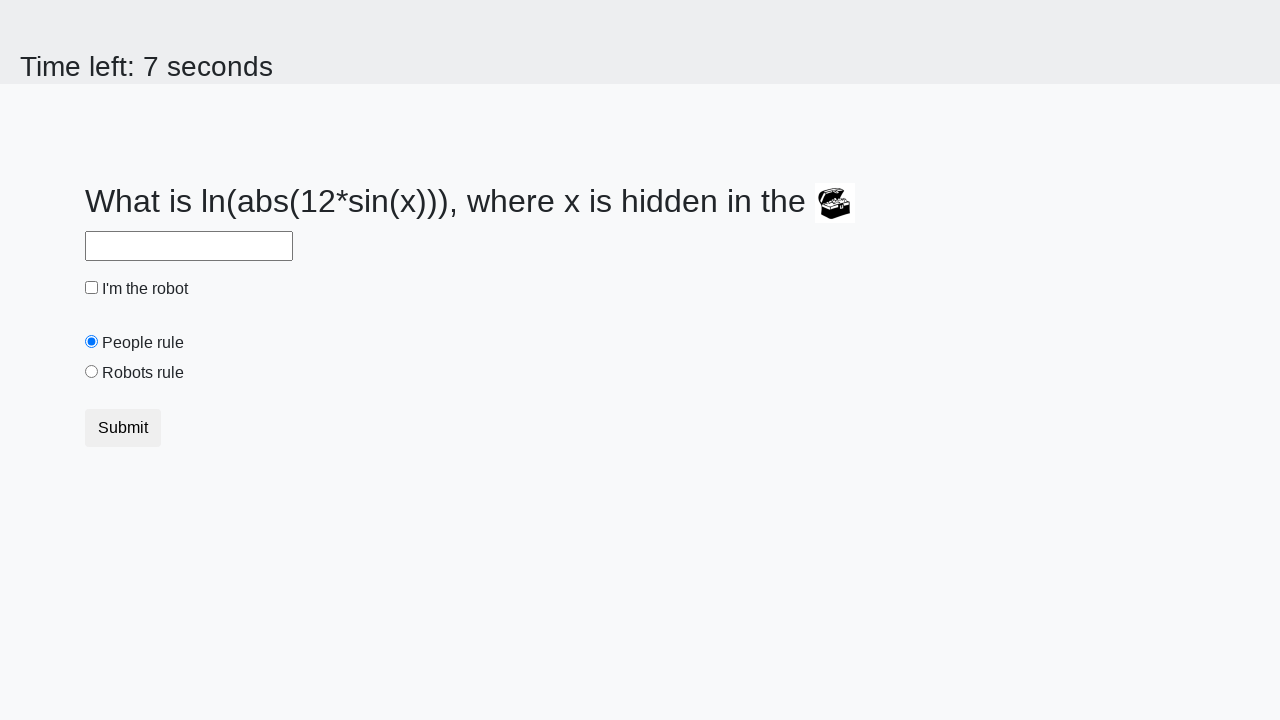